Tests browser window and tab management by opening a new window and then a new tab from the Selenium website

Starting URL: https://www.selenium.dev/

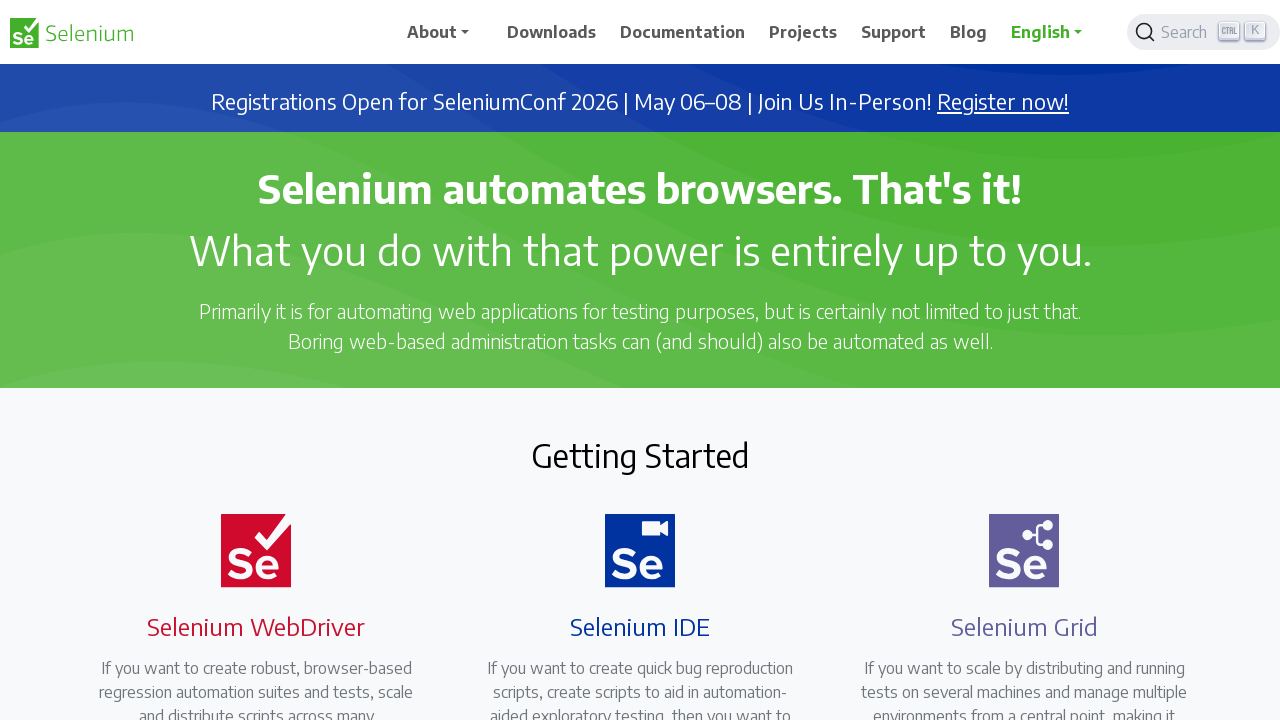

Opened a new browser window
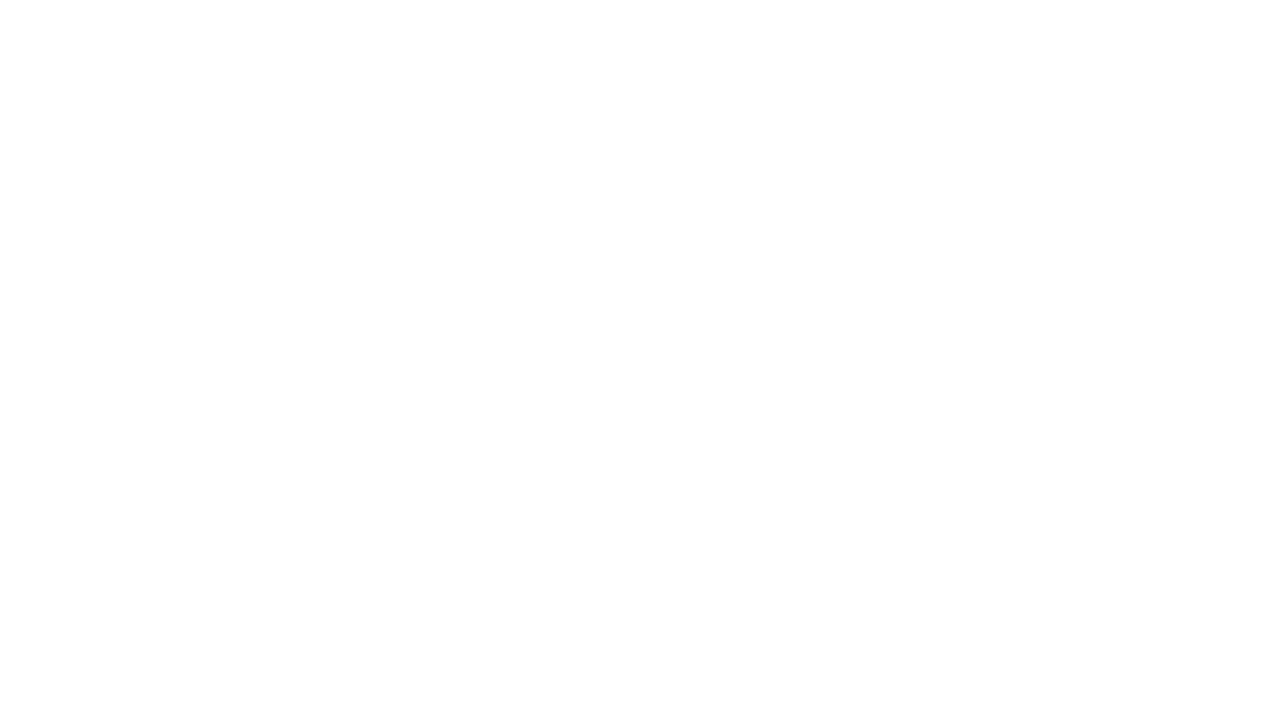

Opened another new browser tab
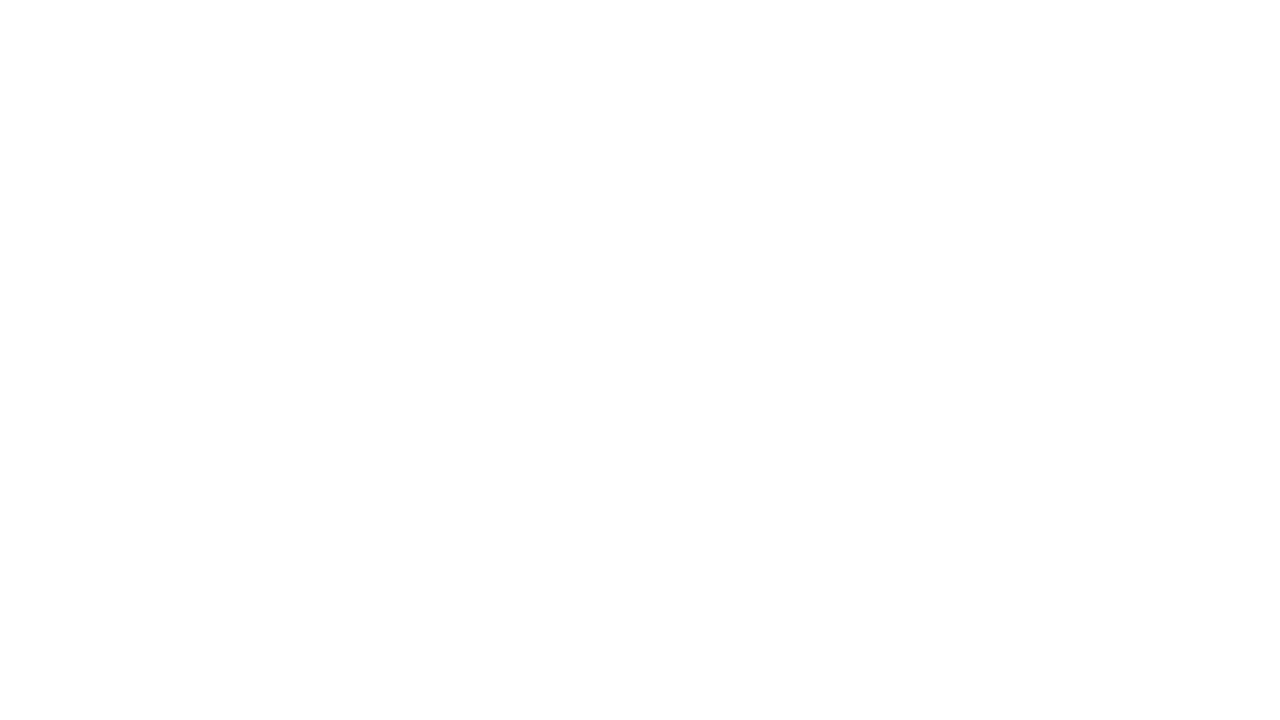

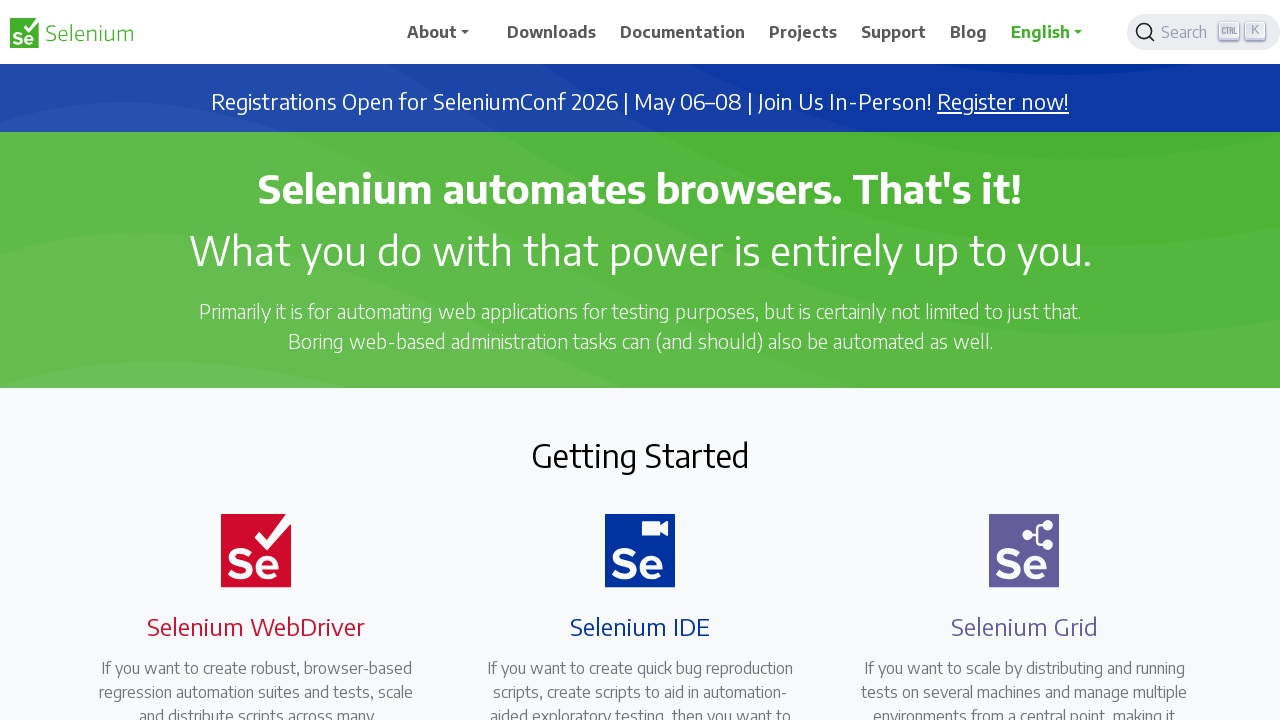